Tests alert handling functionality by triggering an alert dialog and accepting it

Starting URL: https://demoqa.com/alerts

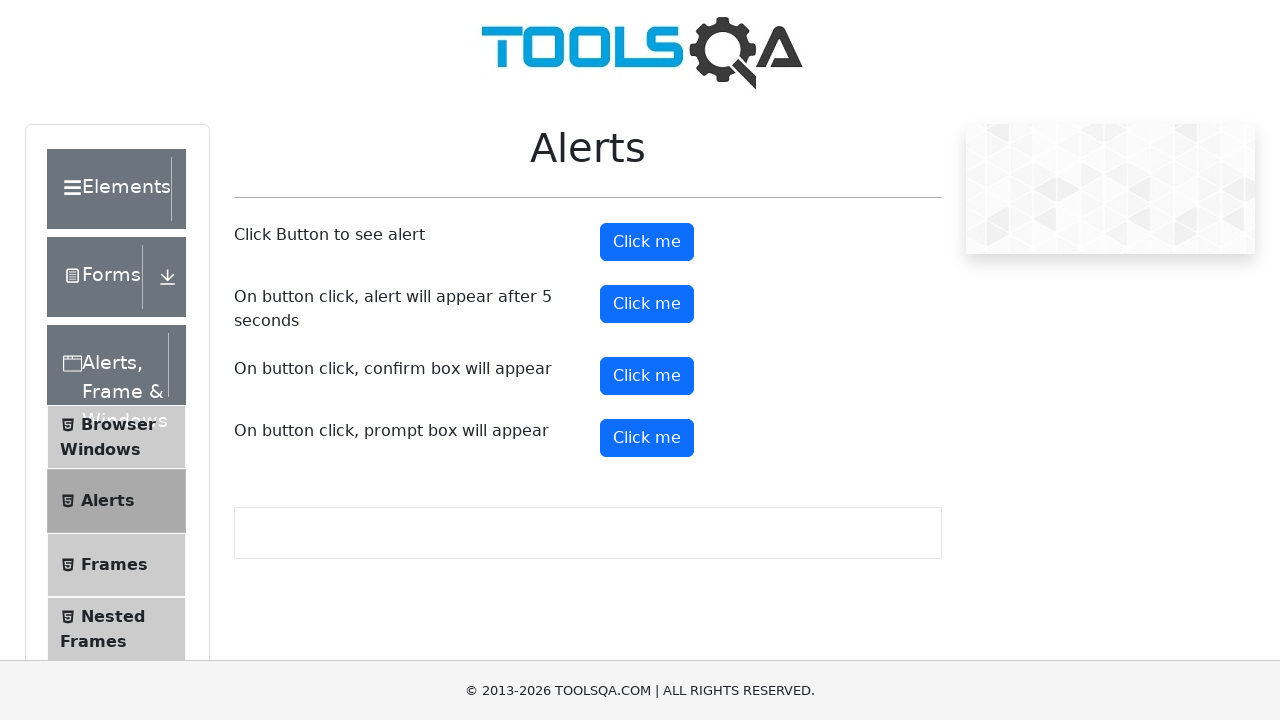

Waited for second 'Click me' button to be visible
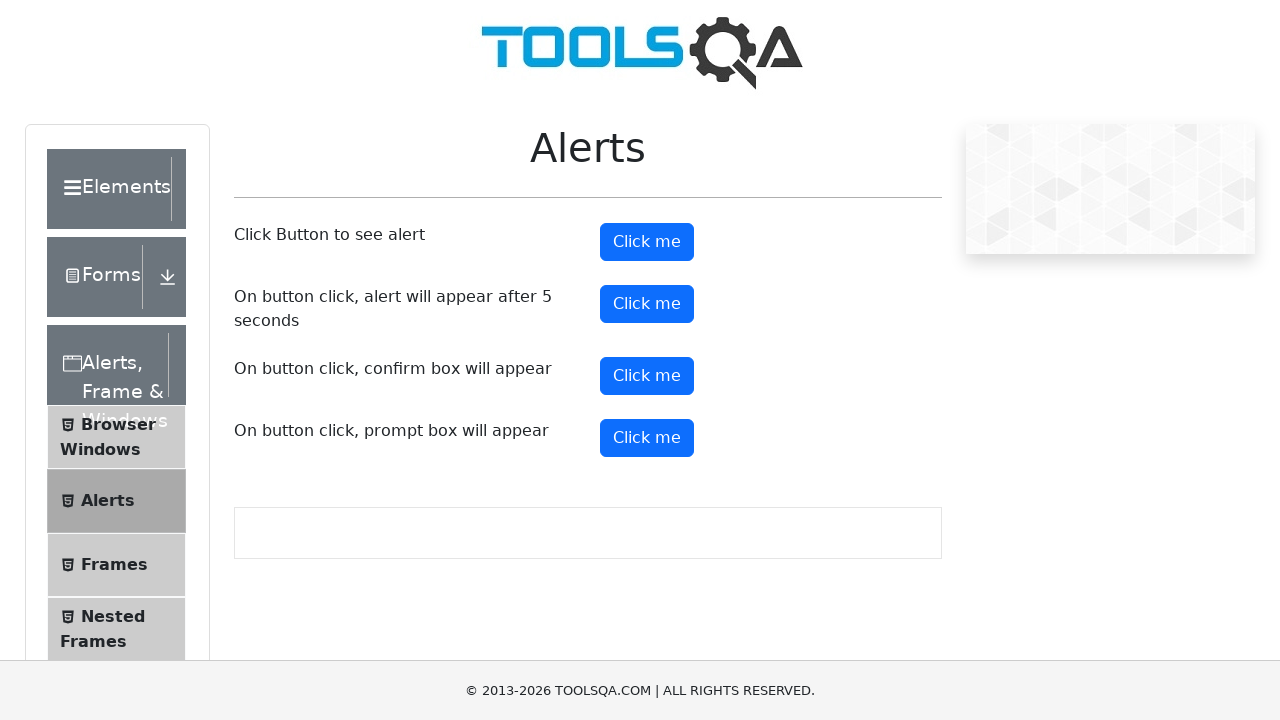

Clicked second 'Click me' button to trigger alert at (647, 304) on xpath=(.//*[contains(text(),'Click me')])[2]
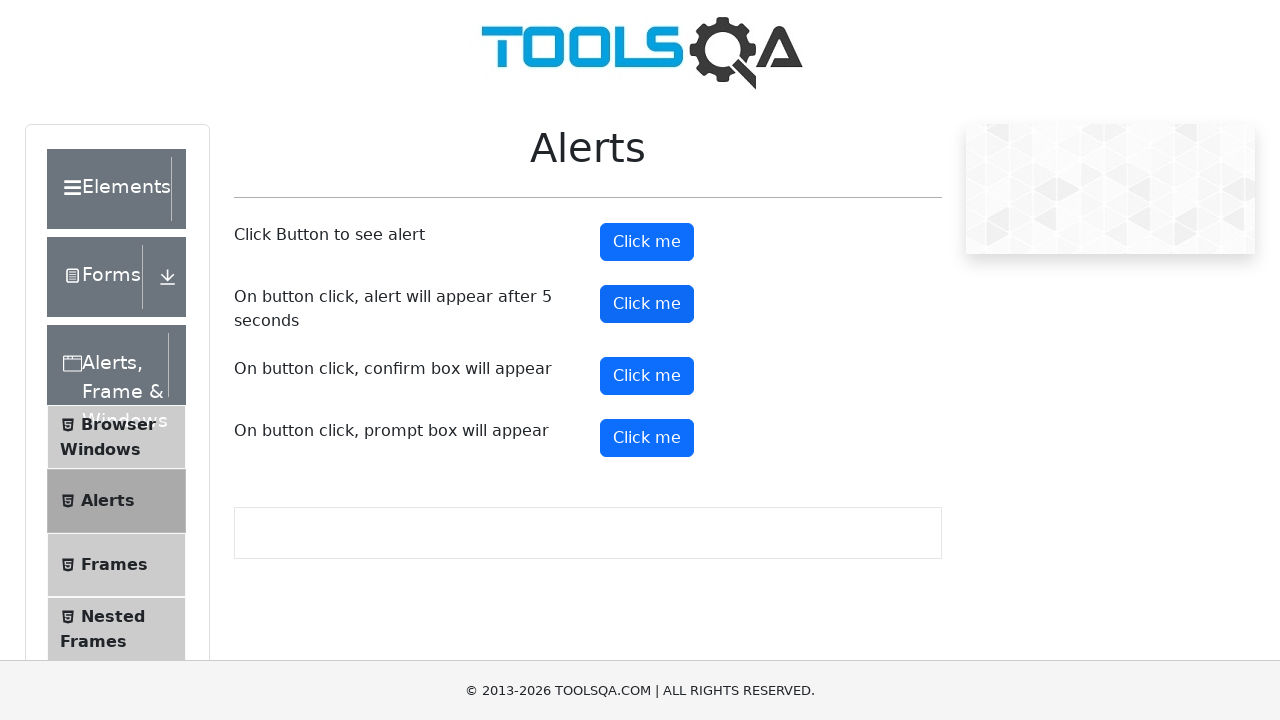

Set up alert dialog handler to accept alerts
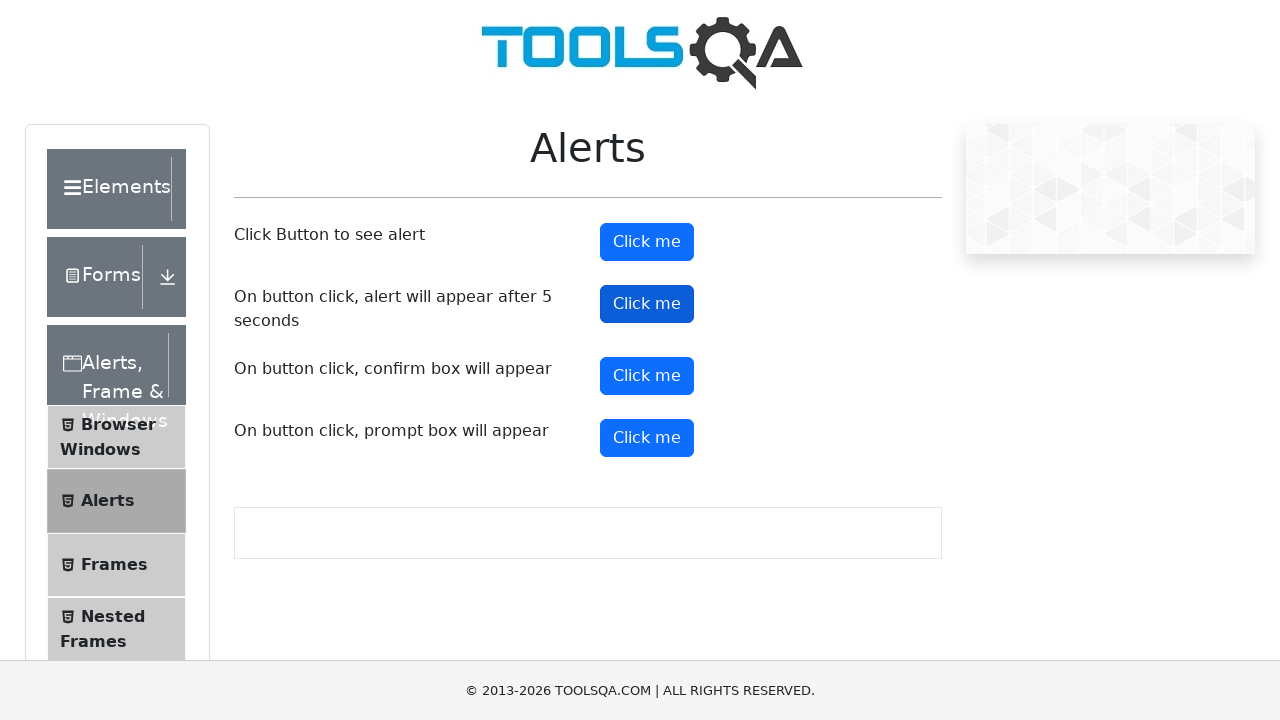

Clicked second 'Click me' button again and alert was accepted at (647, 304) on xpath=(.//*[contains(text(),'Click me')])[2]
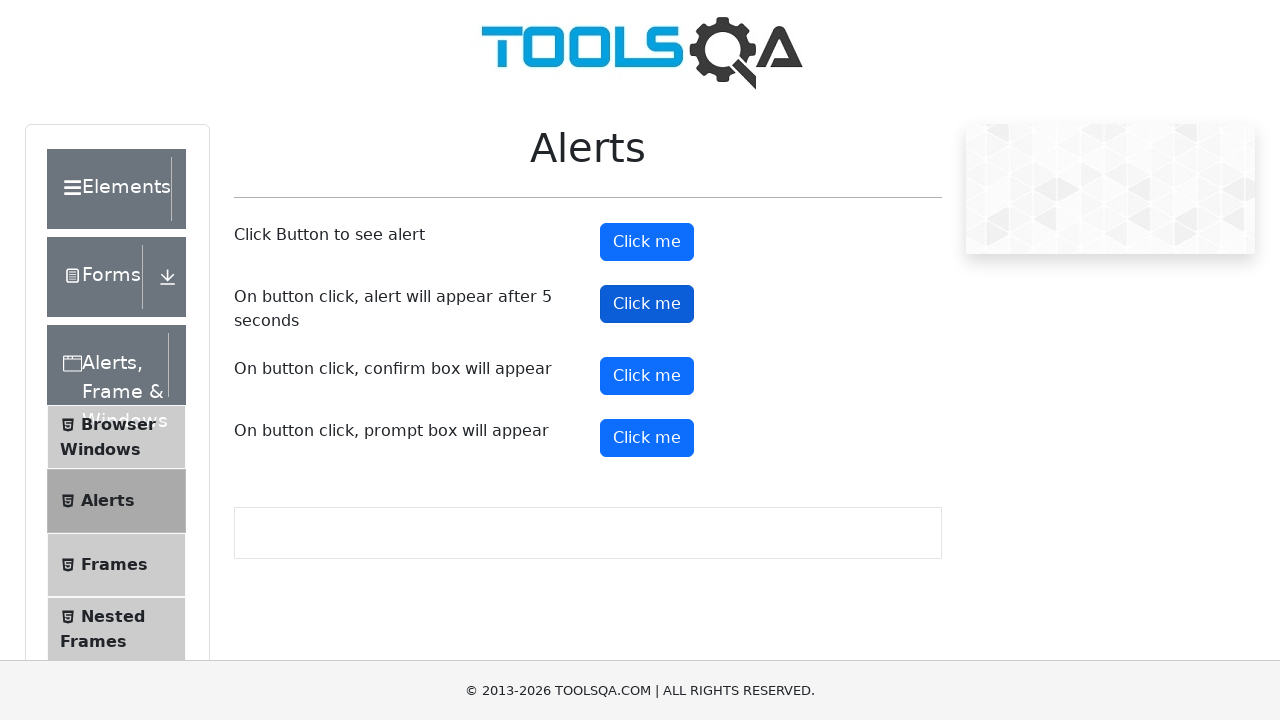

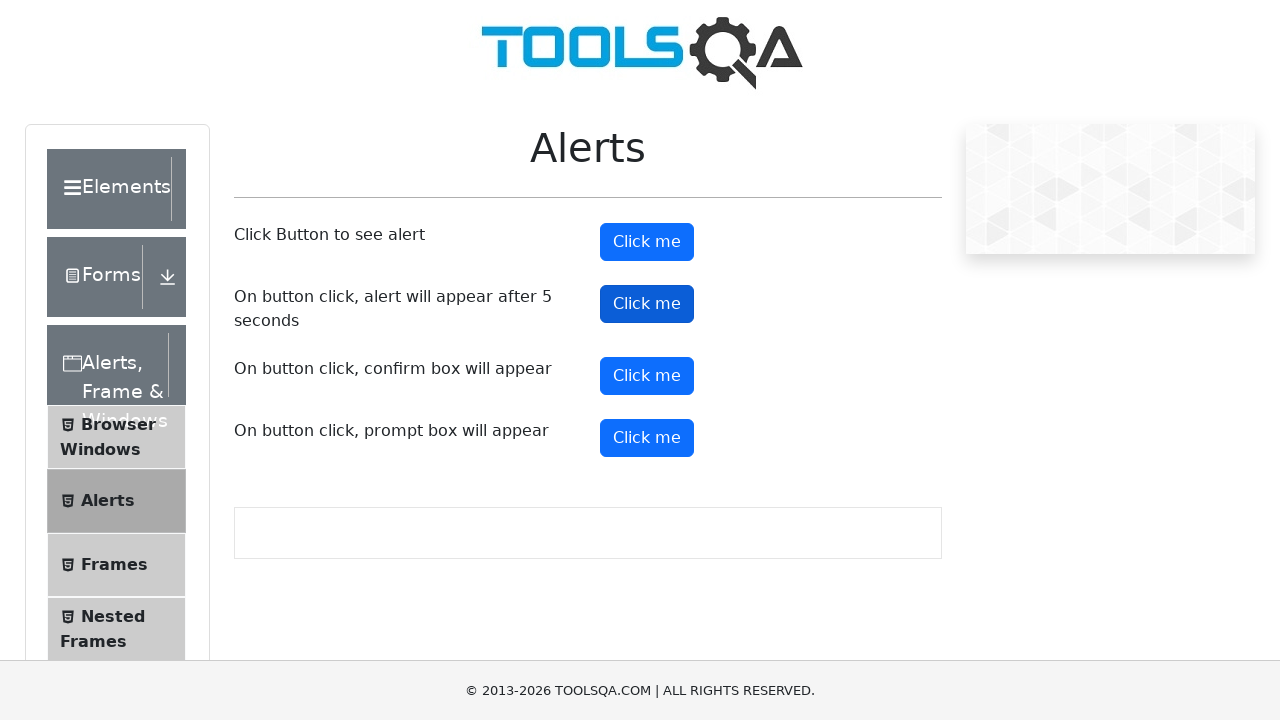